Navigates to Playwright website, clicks the "Get started" link, and verifies the Installation heading is visible

Starting URL: https://playwright.dev

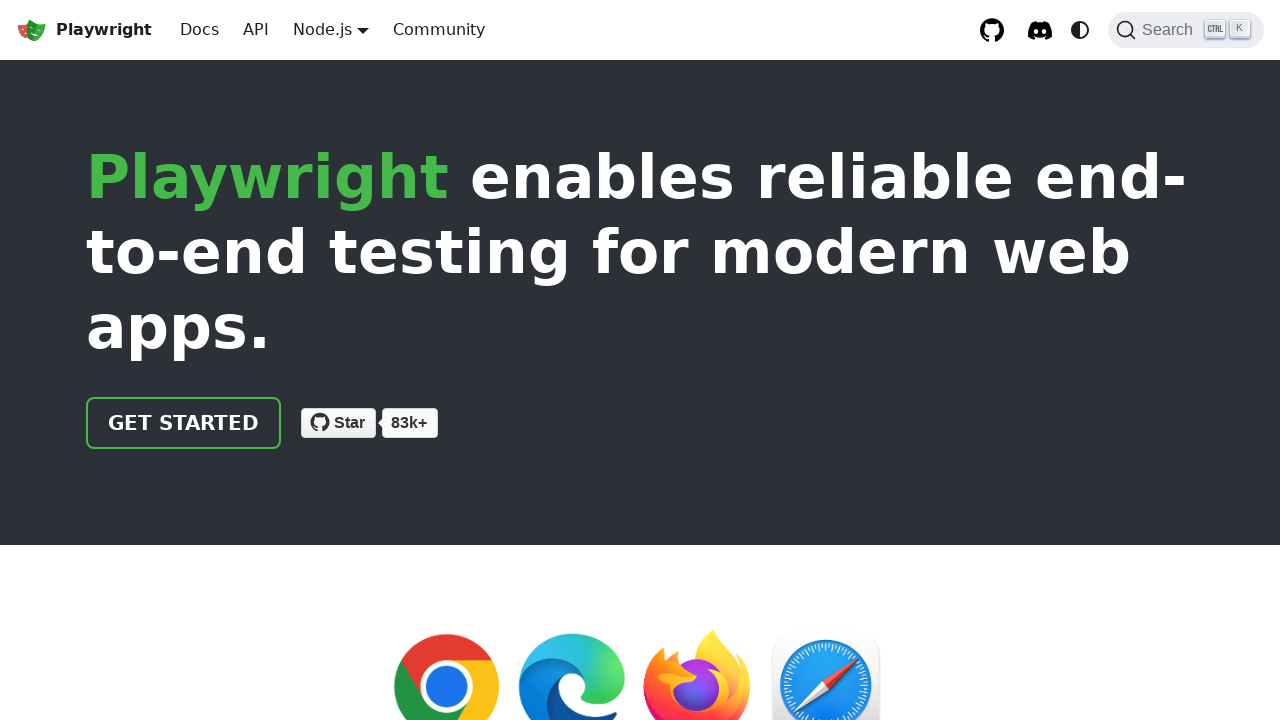

Navigated to https://playwright.dev
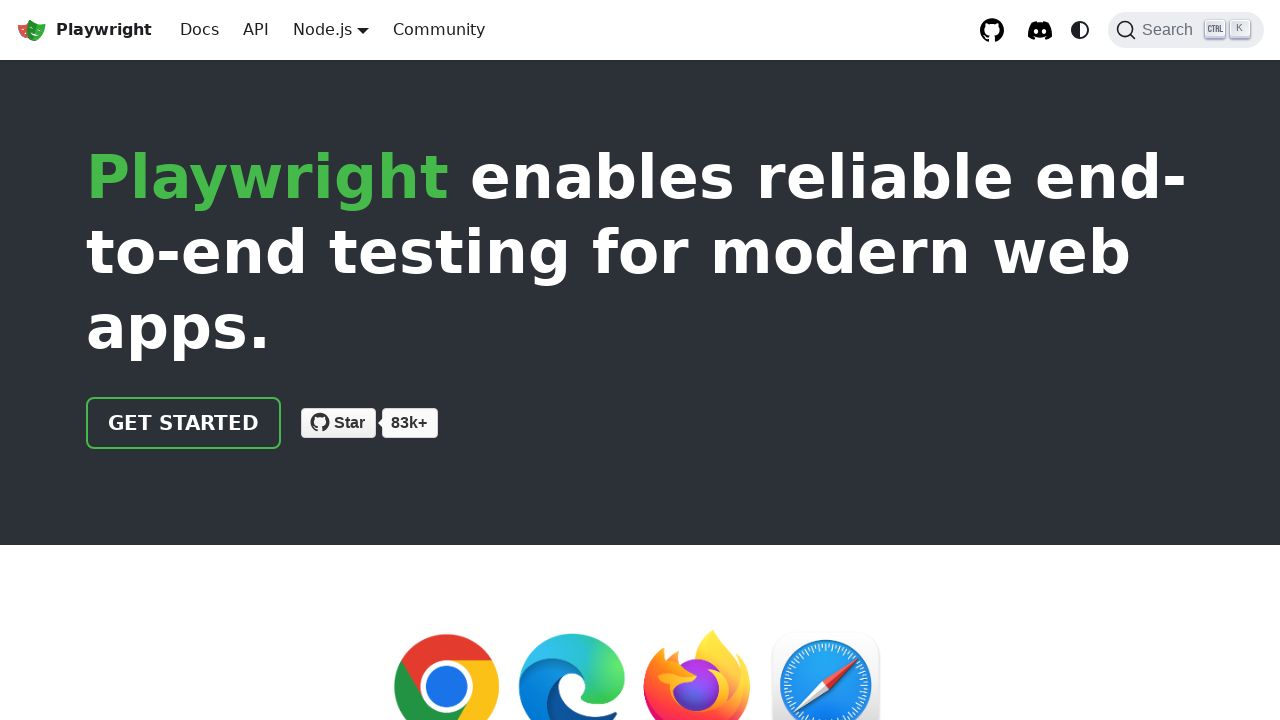

Clicked the 'Get started' link at (184, 423) on internal:role=link[name="Get started"i]
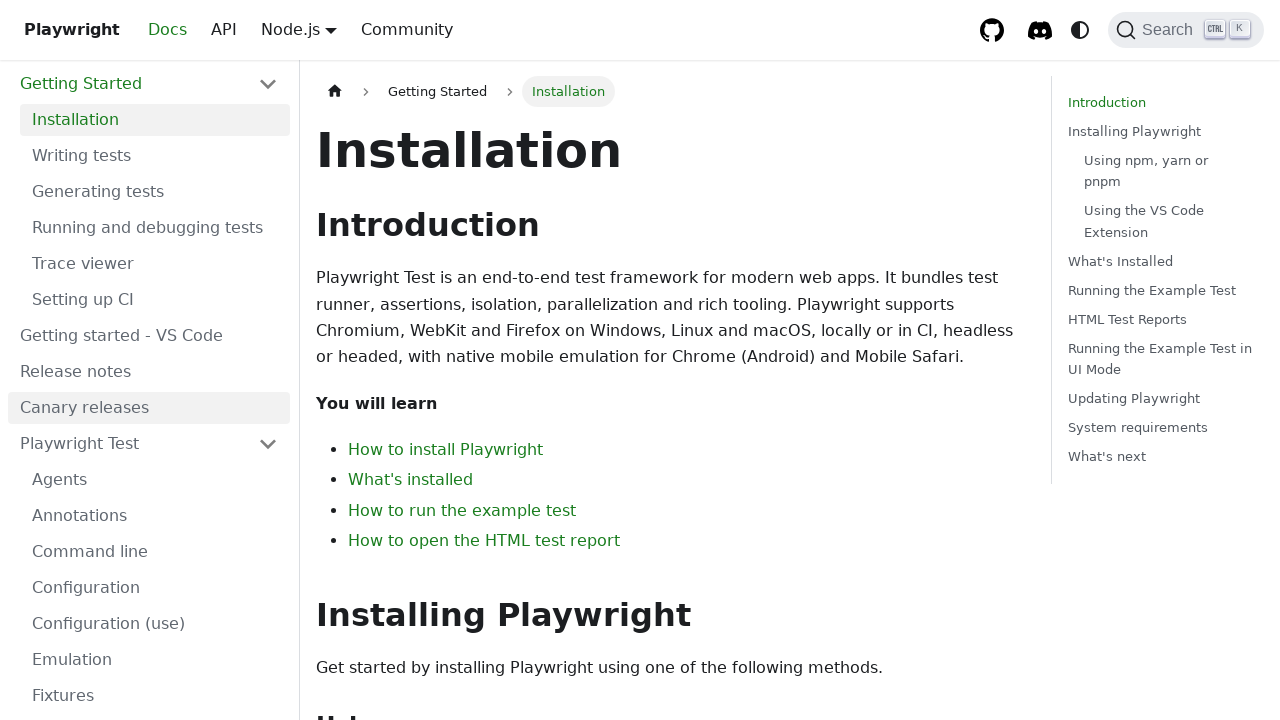

Installation heading is now visible
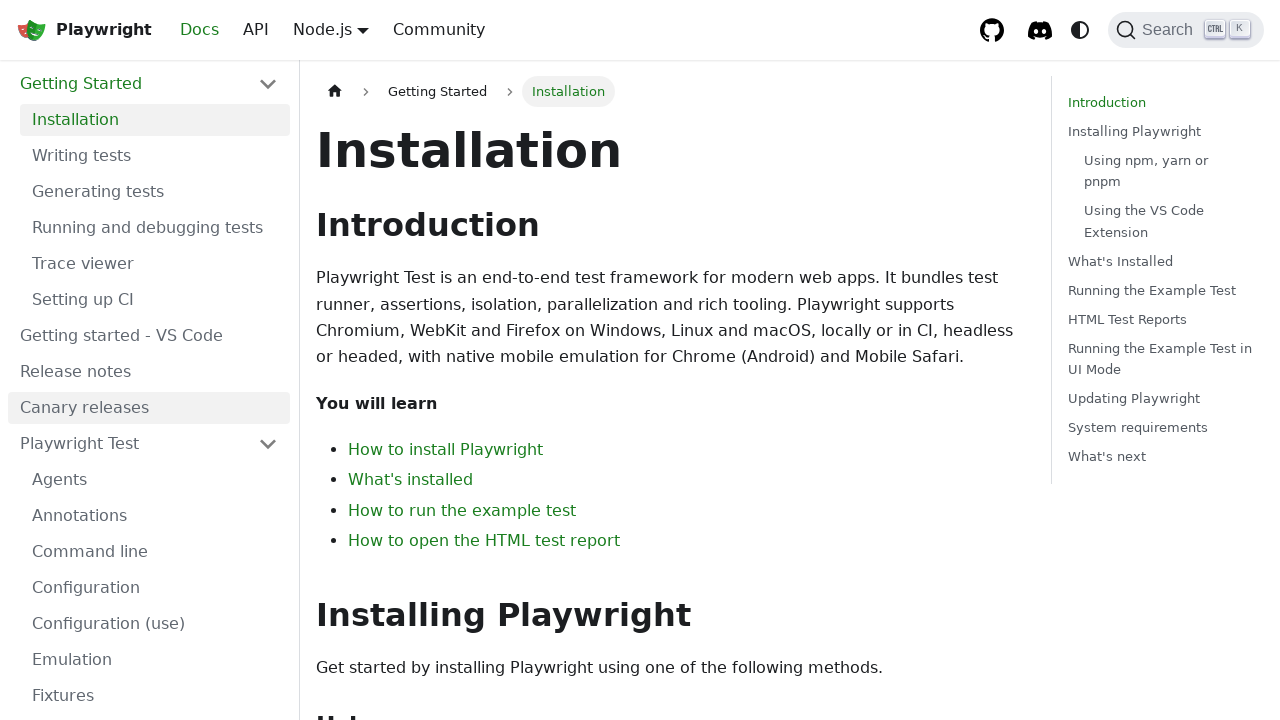

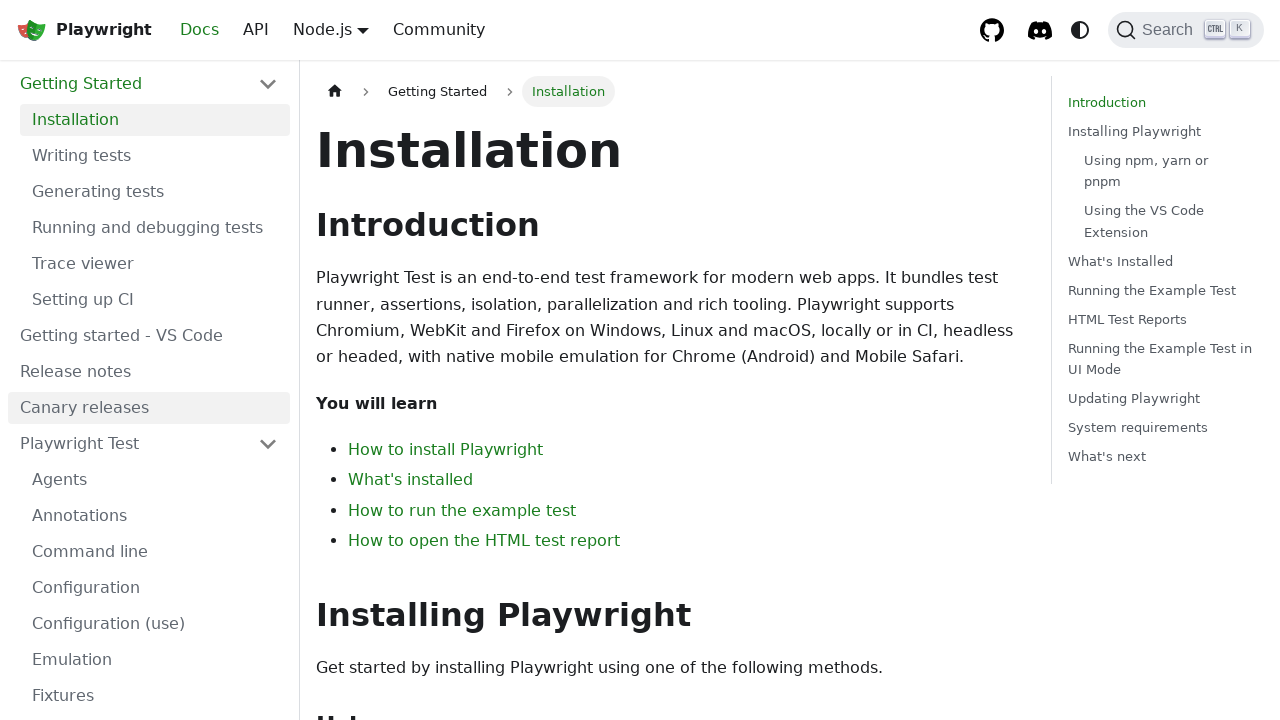